Tests drag and drop functionality by dragging an element from source to target within an iframe

Starting URL: https://jqueryui.com/droppable/

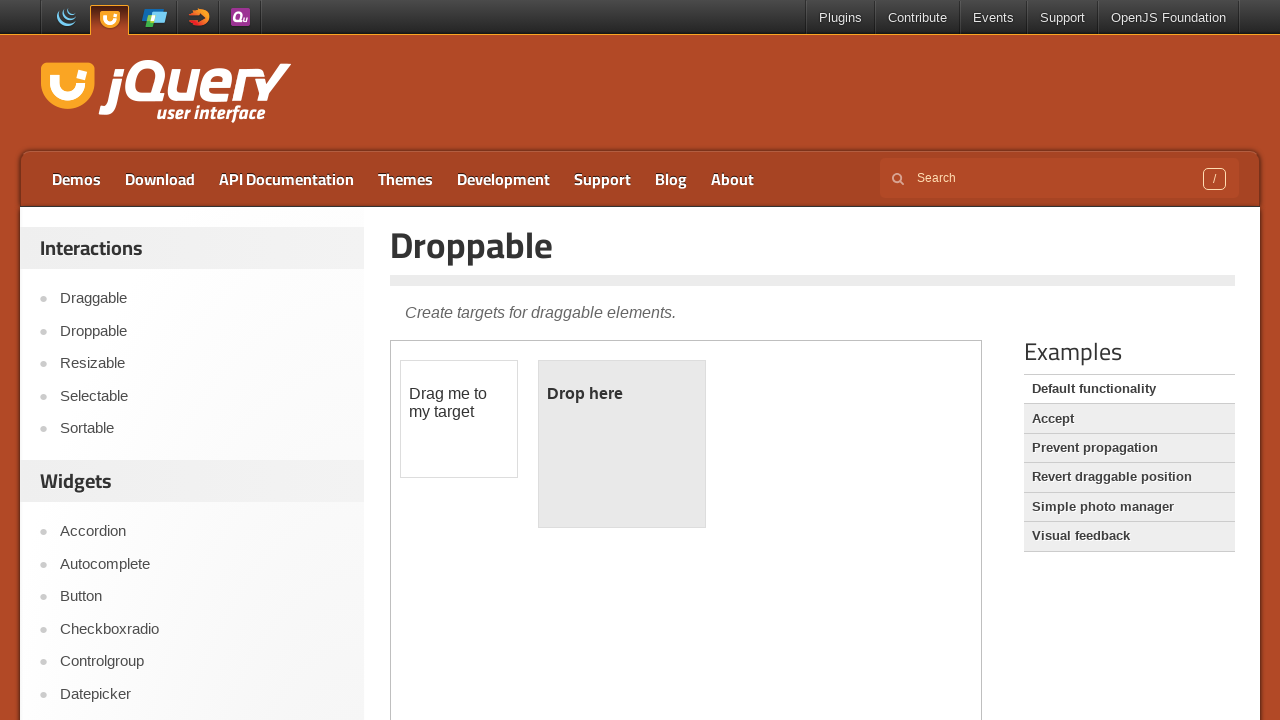

Located the first iframe containing drag and drop demo
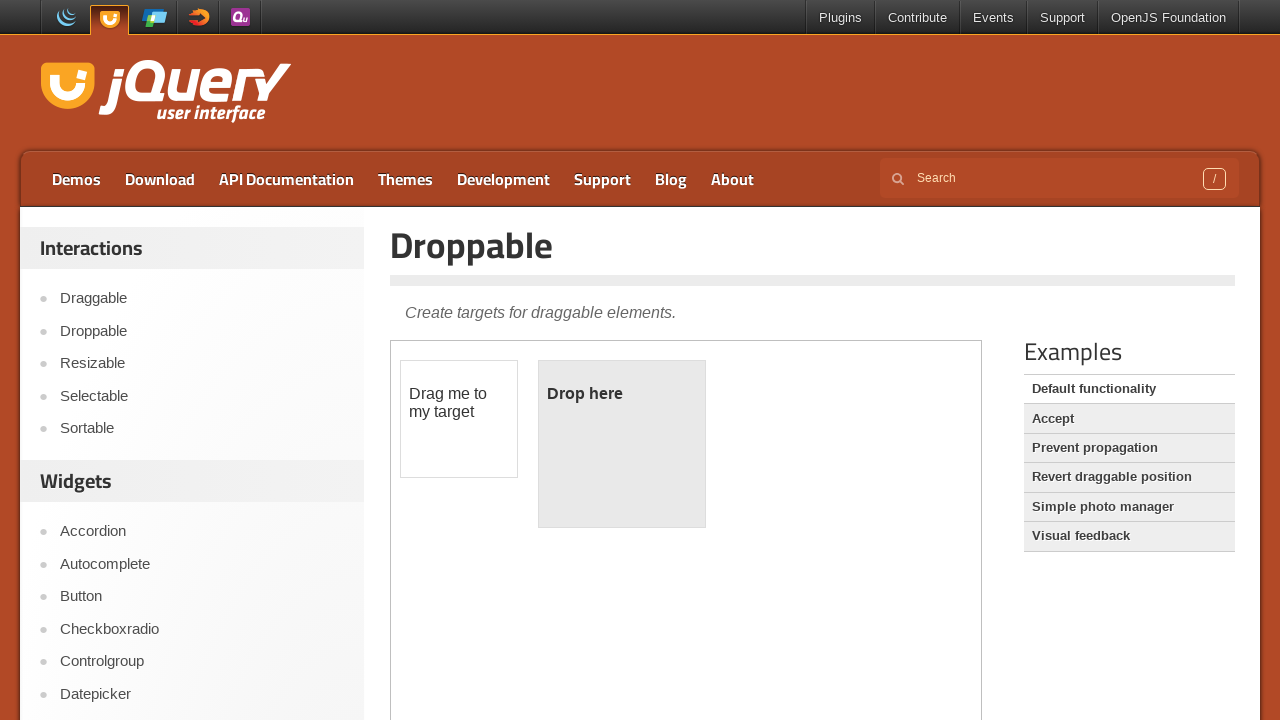

Located the draggable element with id 'draggable'
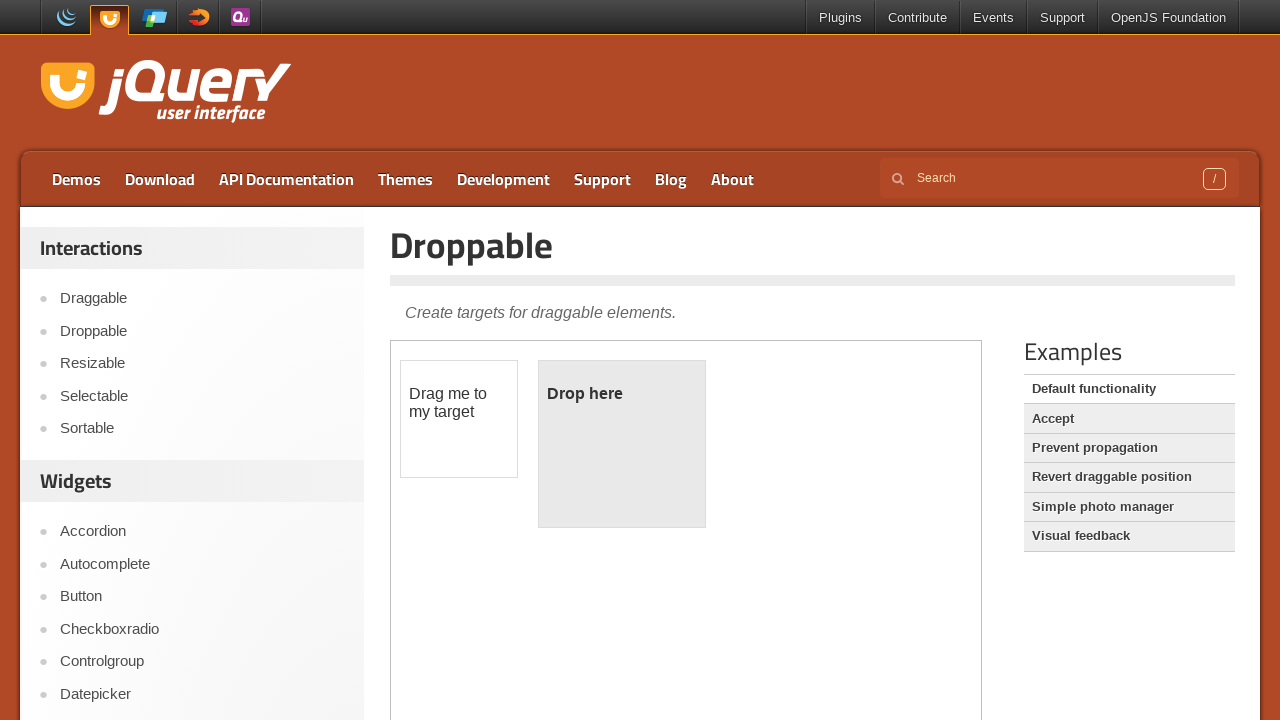

Located the droppable target element with id 'droppable'
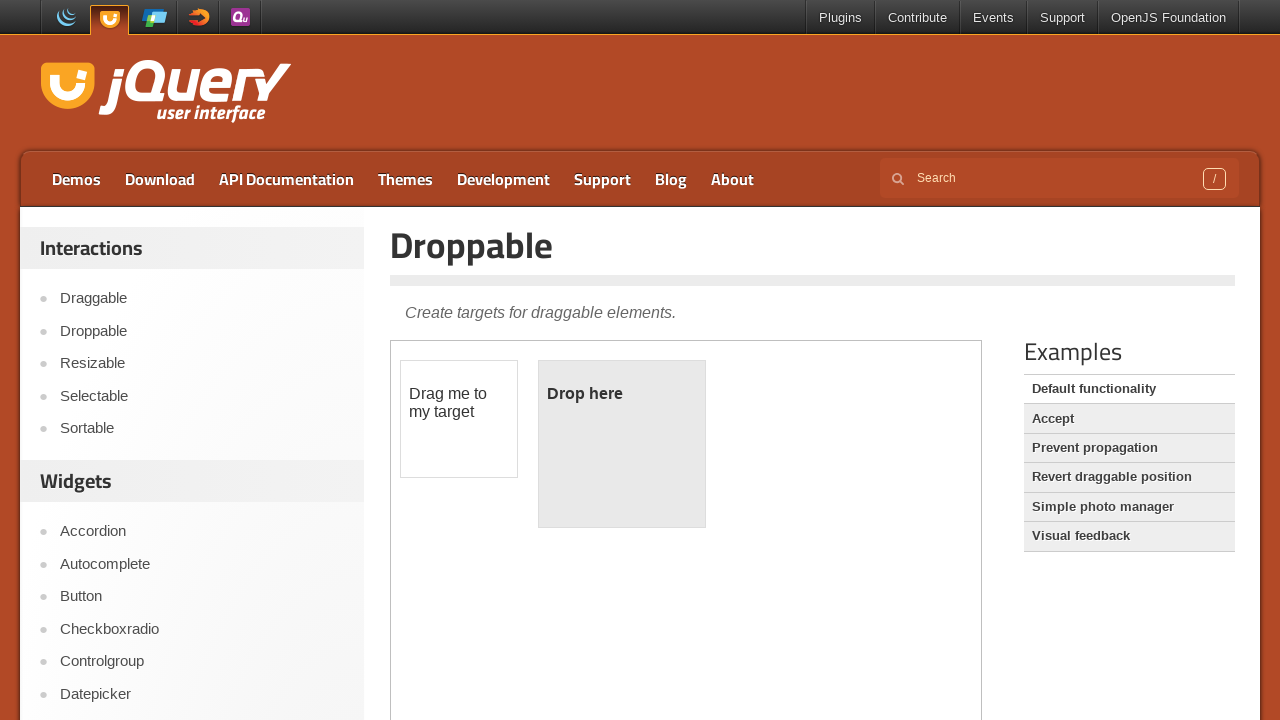

Dragged the draggable element to the droppable target at (622, 444)
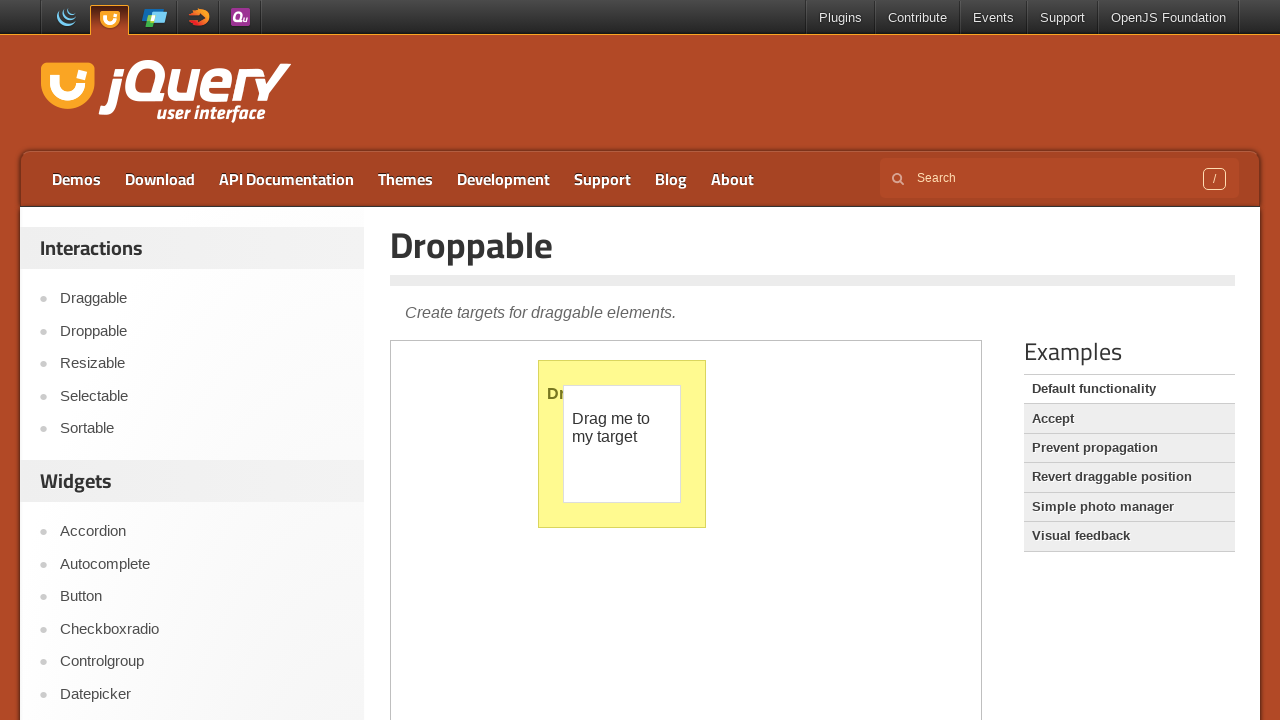

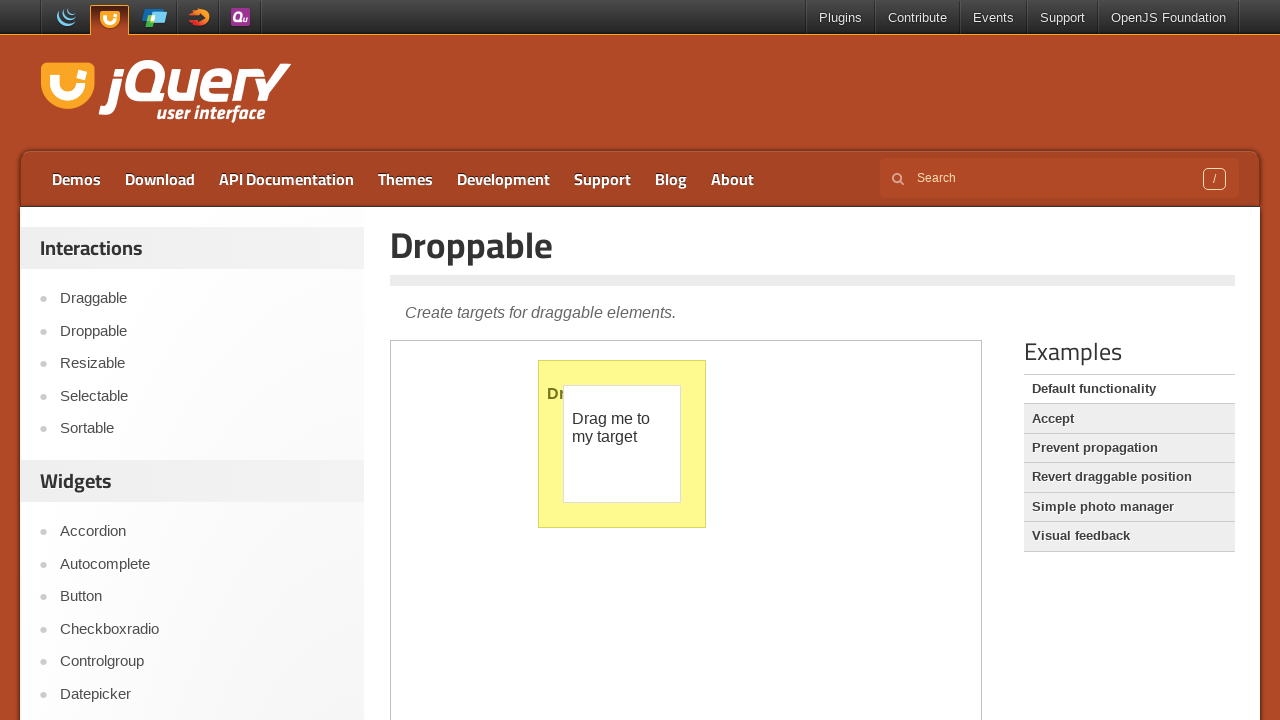